Tests handling of child windows by clicking a button that opens a new window and verifying content in the child window

Starting URL: https://demoqa.com/browser-windows

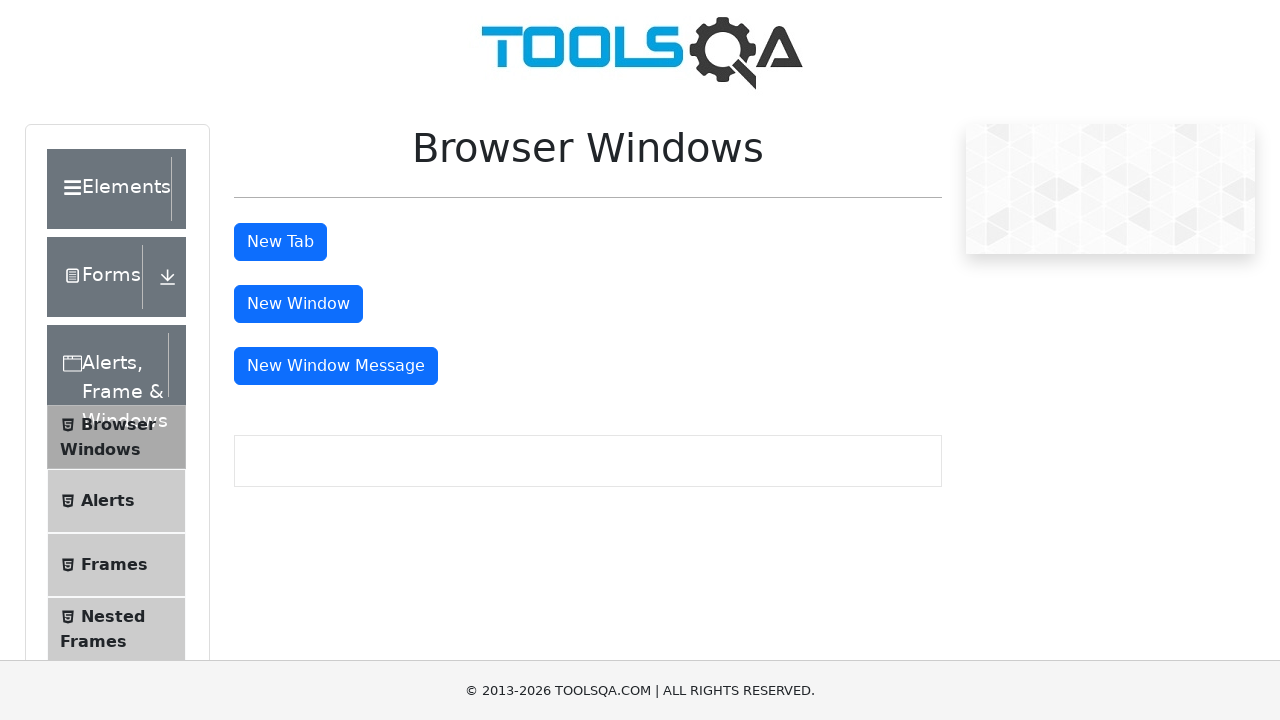

Clicked button to open new window at (298, 304) on #windowButton
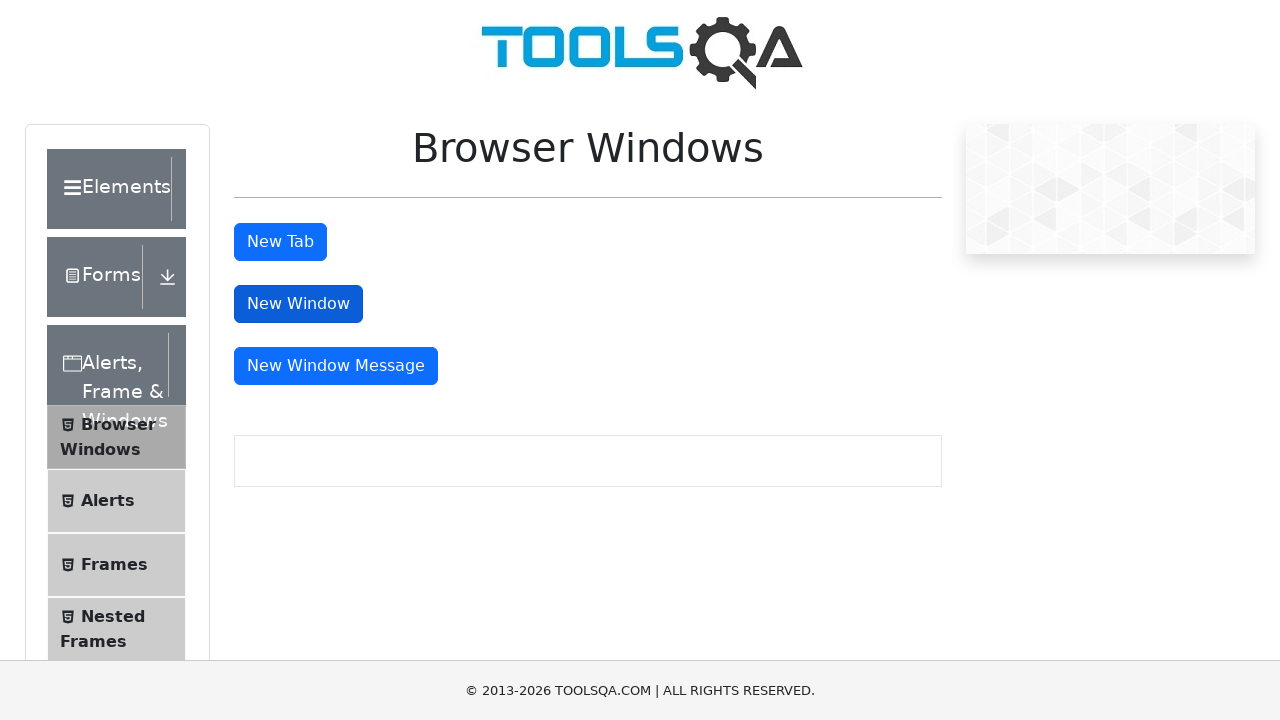

Captured new child window page object
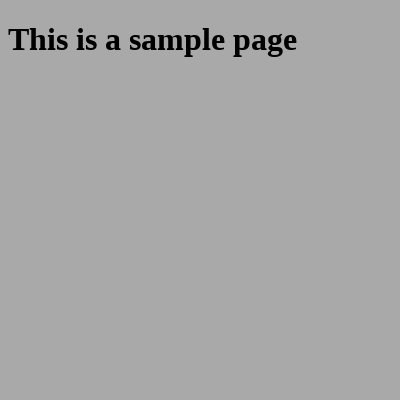

Child window page loaded
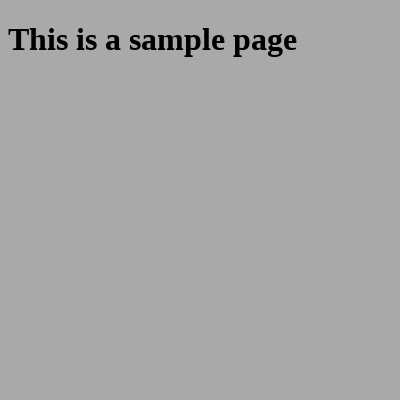

Retrieved sample heading text from child window
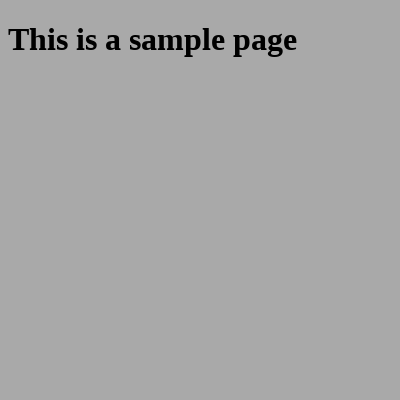

Verified that child window contains expected text 'This is a sample page'
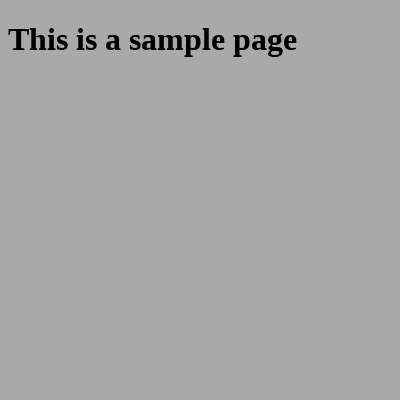

Closed child window
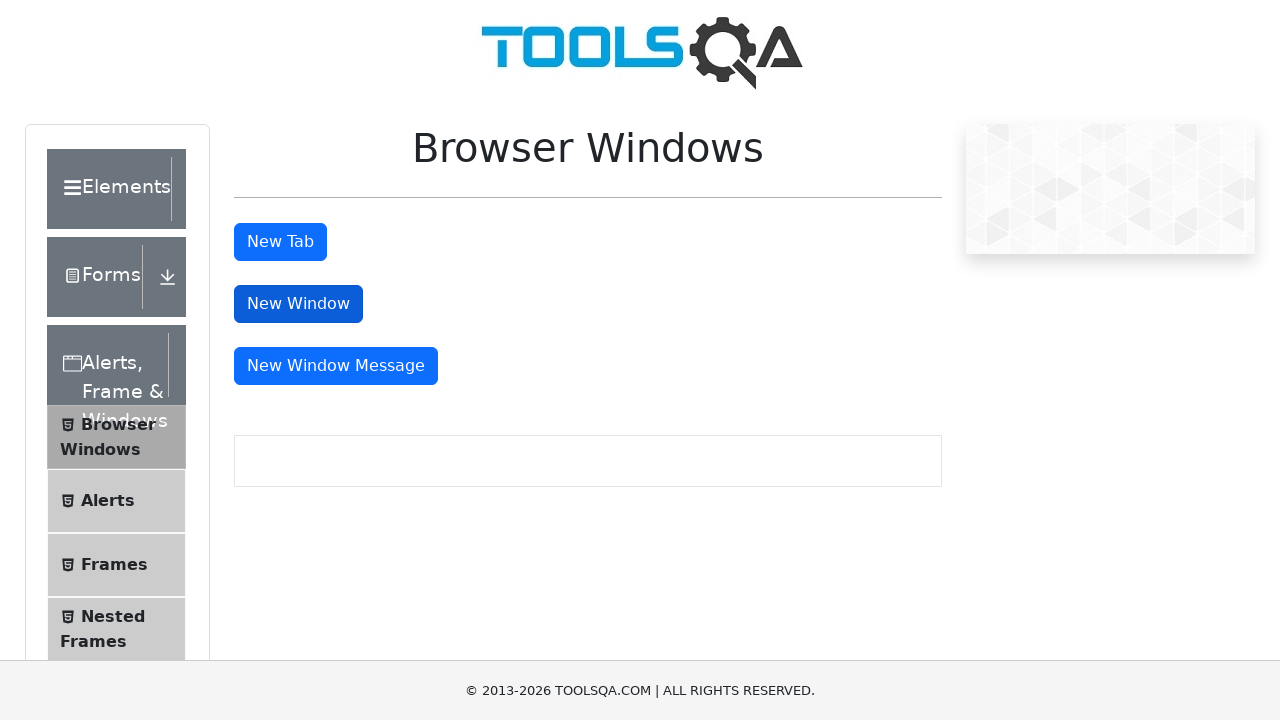

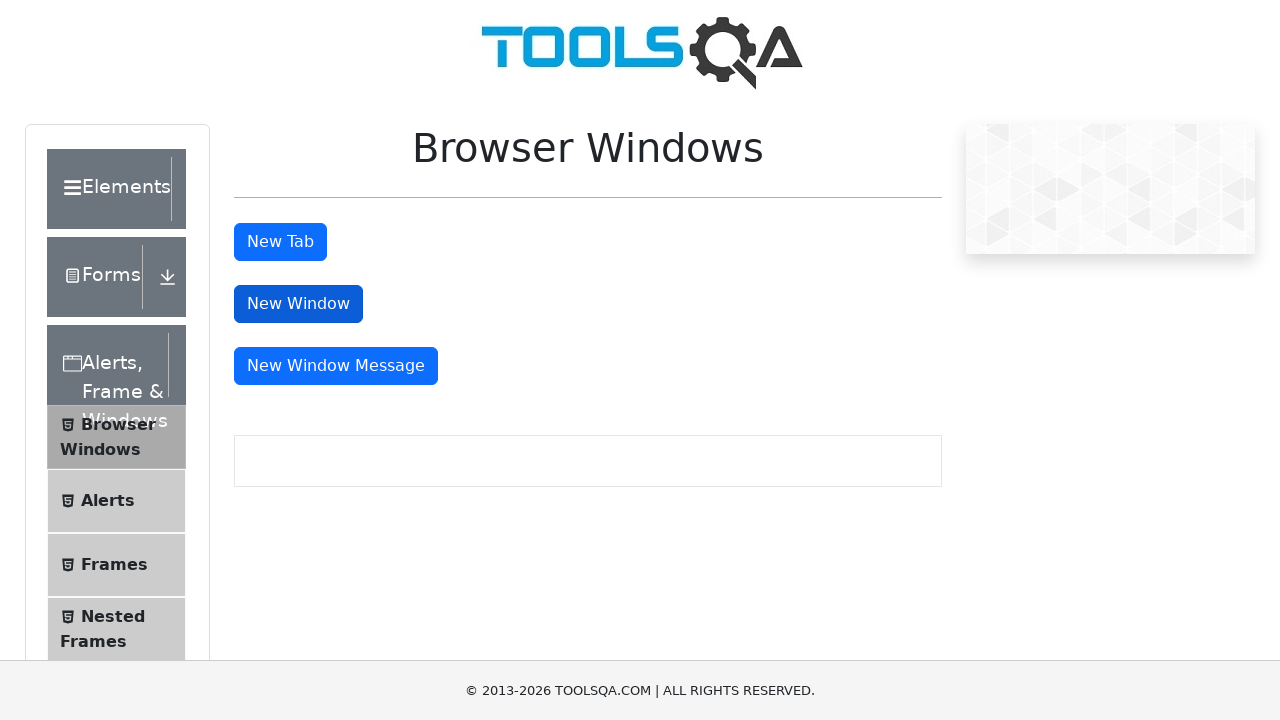